Tests opening and closing the Large Modal dialog using the Close button

Starting URL: https://demoqa.com/modal-dialogs

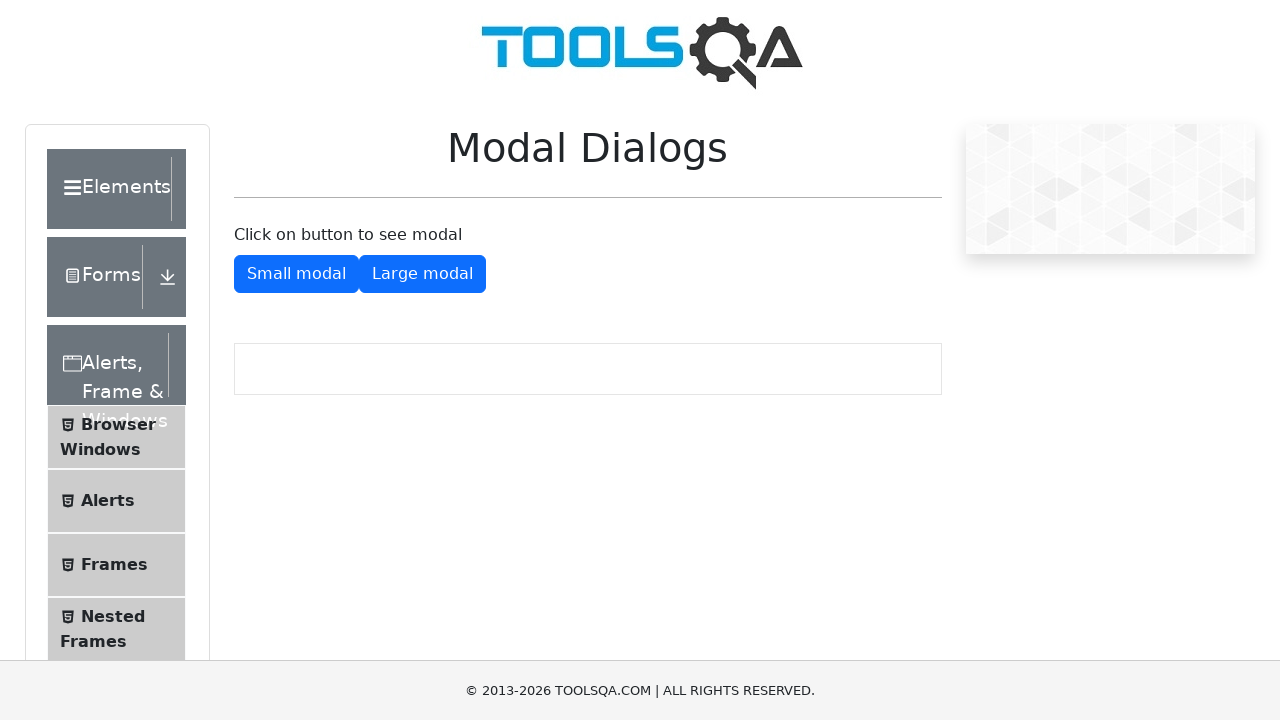

Clicked button to open Large Modal dialog at (422, 274) on #showLargeModal
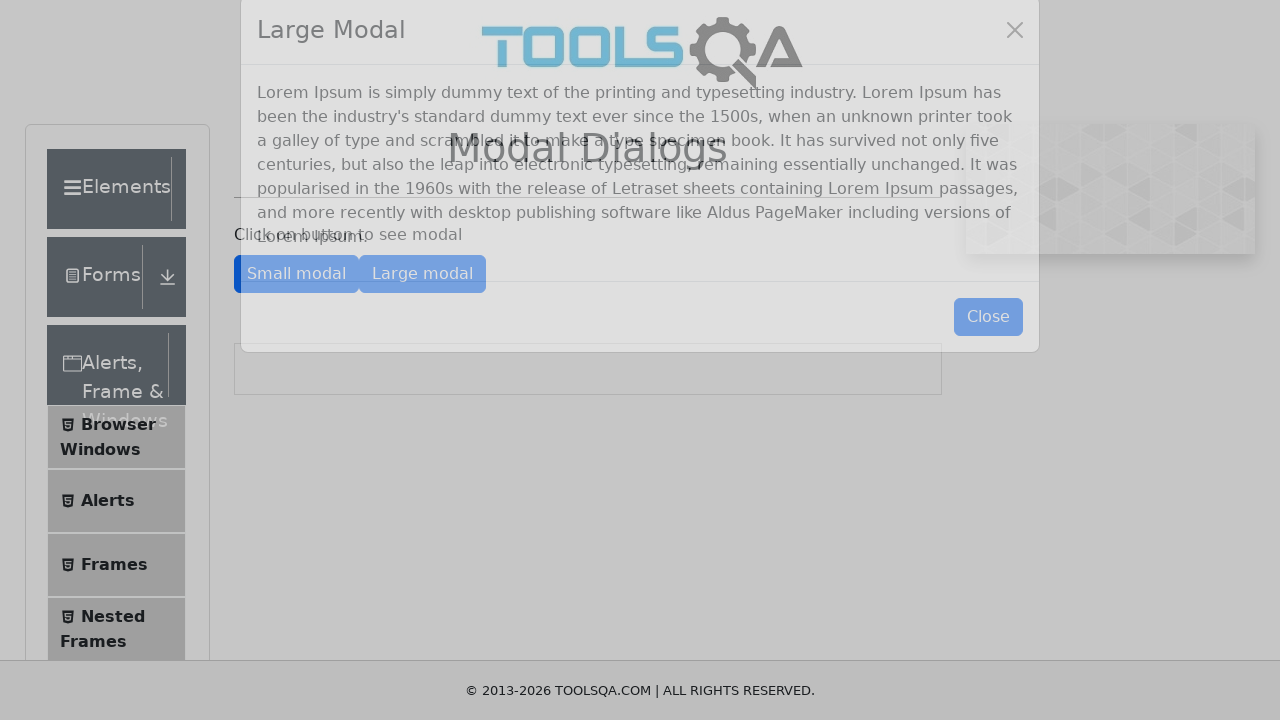

Large Modal dialog appeared and is now visible
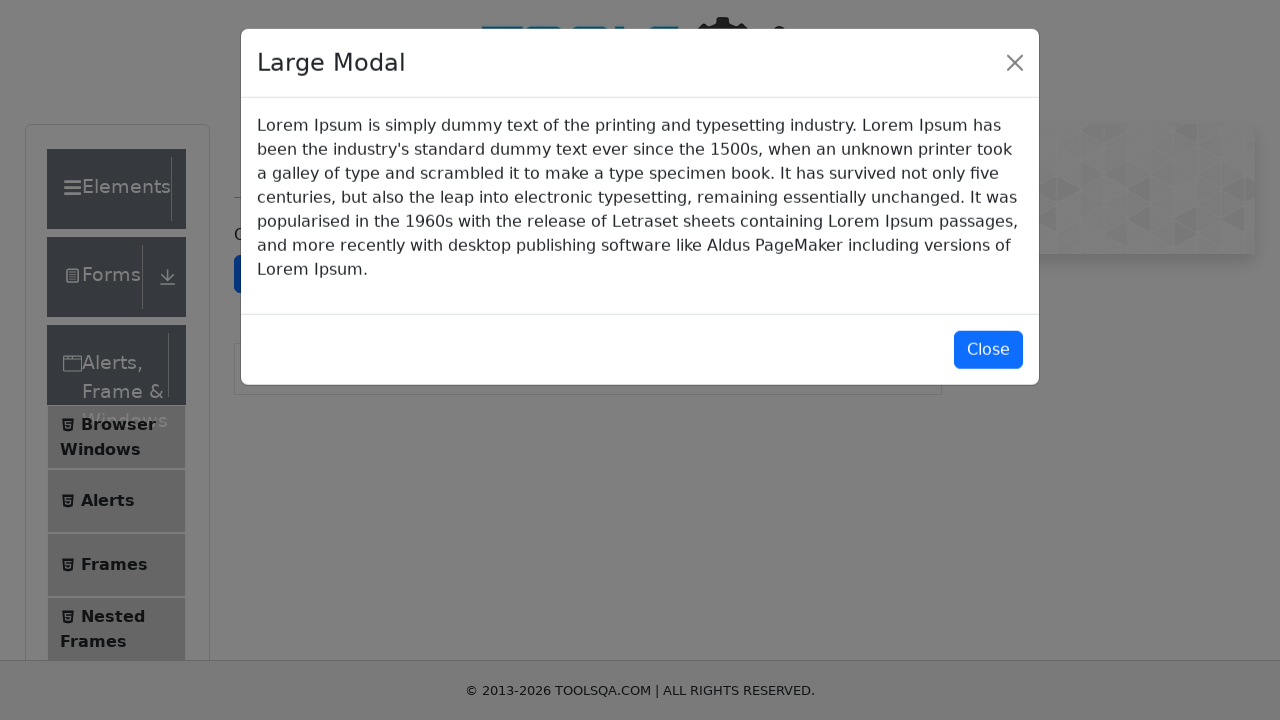

Clicked Close button in the Large Modal dialog at (988, 350) on #closeLargeModal
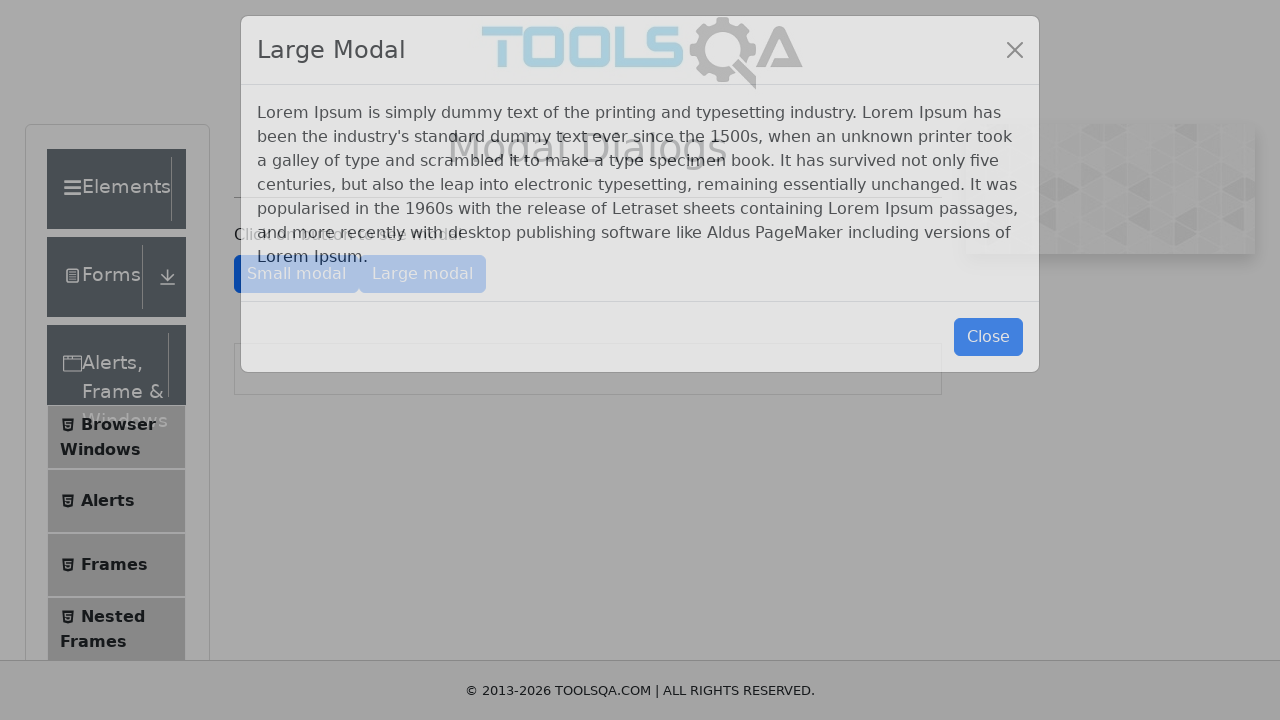

Large Modal dialog closed and is no longer visible
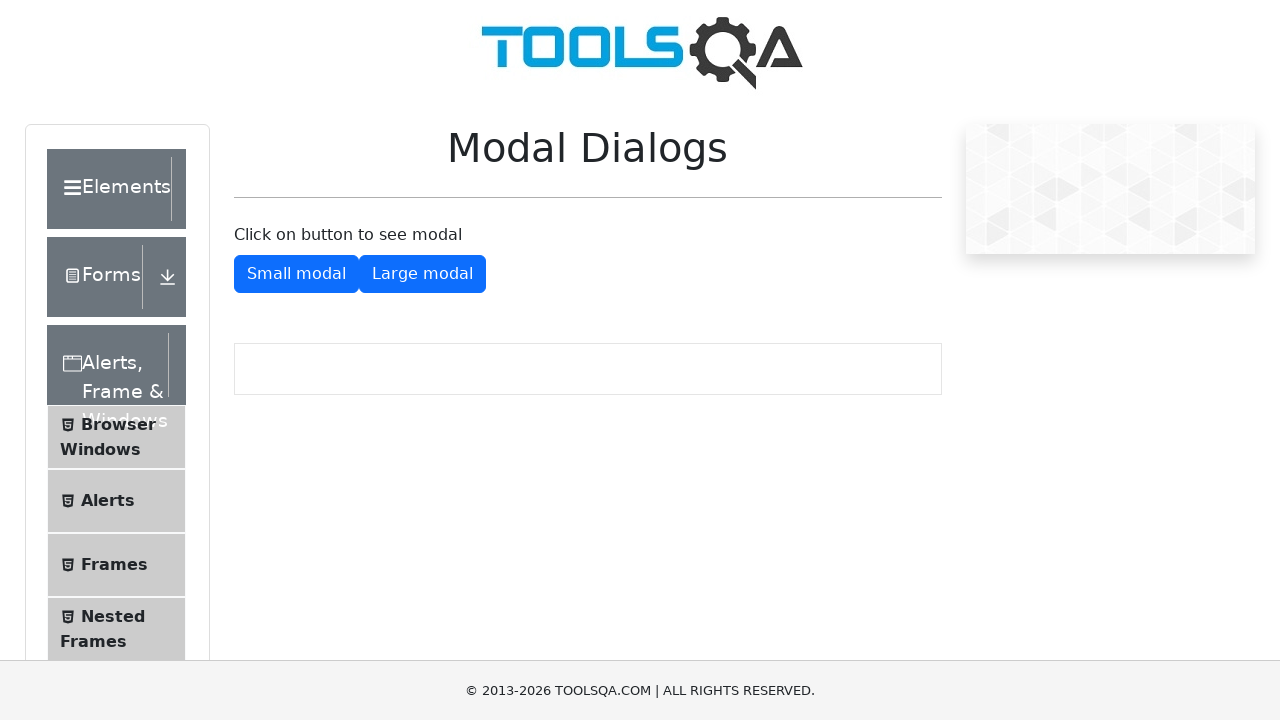

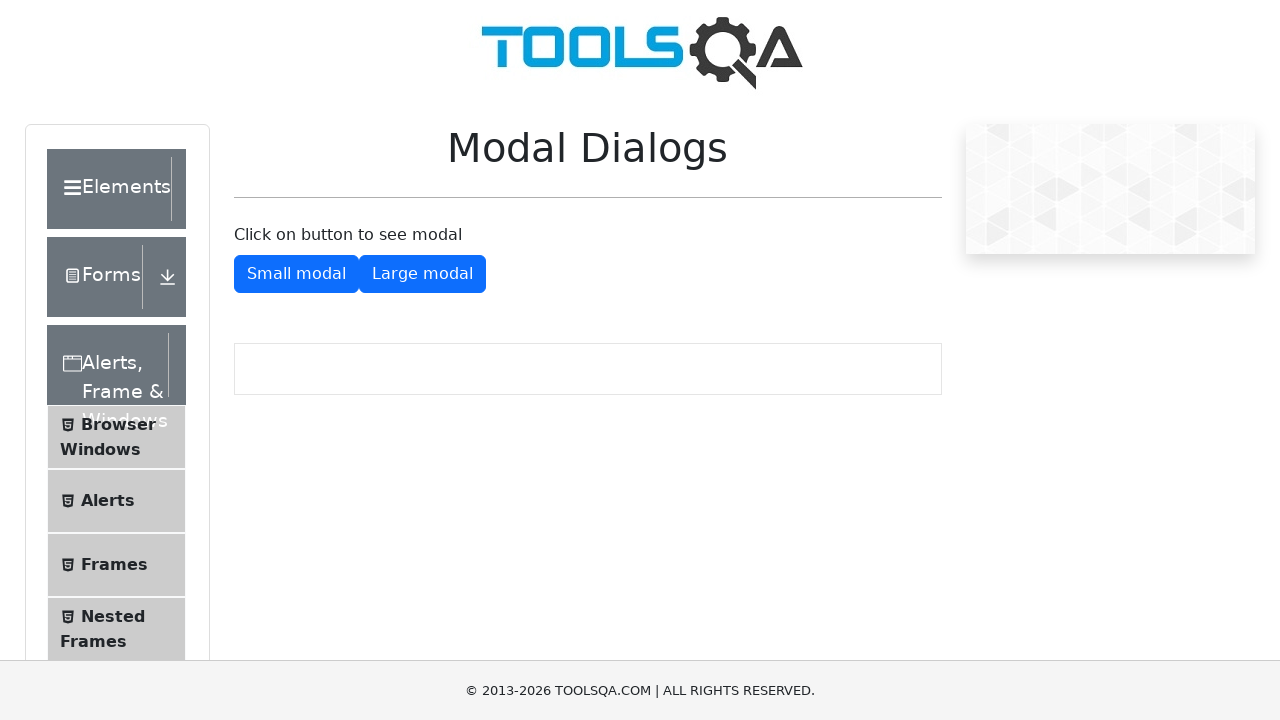